Tests iframe interaction by switching to an iframe, typing a name in an input field, clicking a Bold button, and verifying the alert message that appears.

Starting URL: https://claruswaysda.github.io/iframe.html

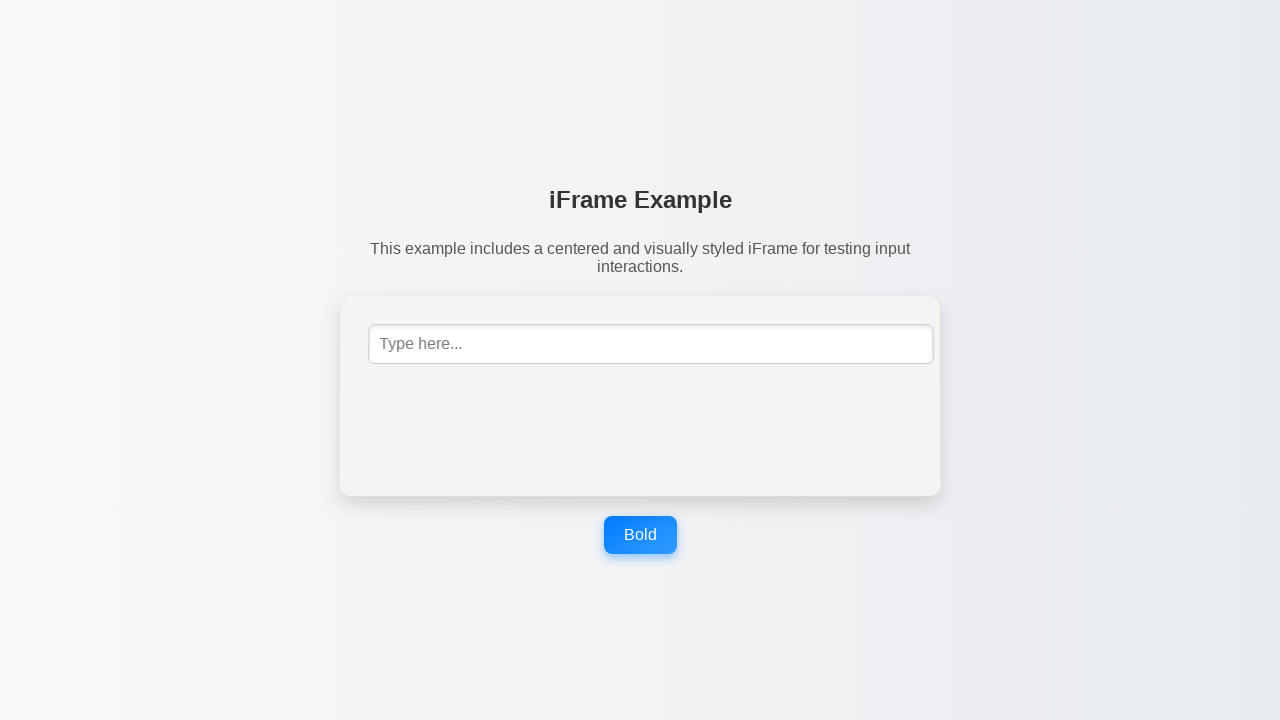

Navigated to iframe test page
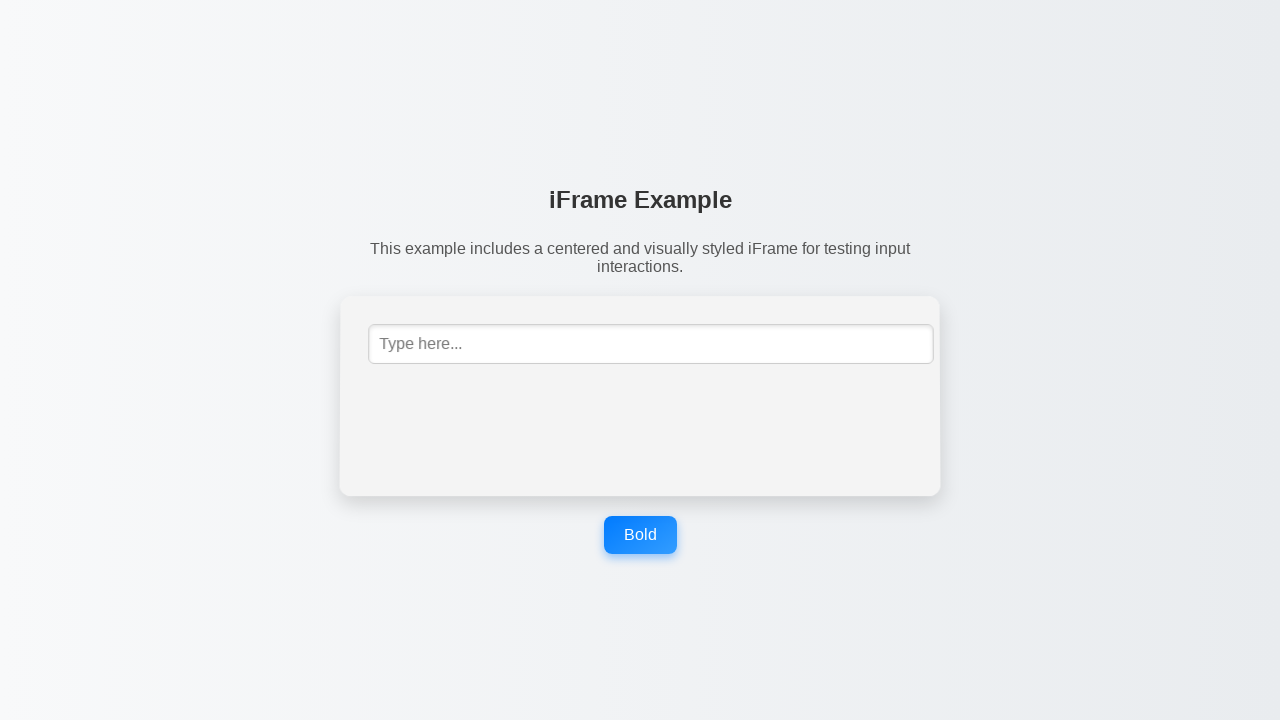

Located iframe with selector '#mce_0_ifr'
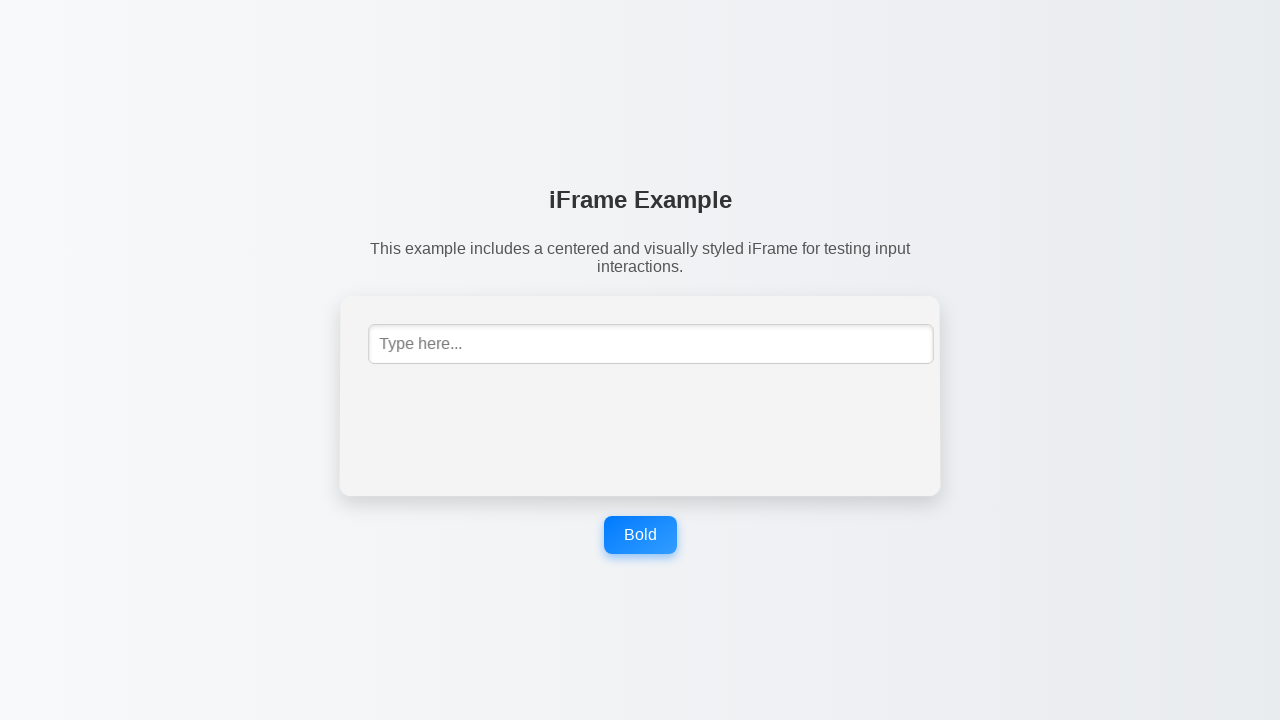

Typed 'John' into text input field within iframe on #mce_0_ifr >> internal:control=enter-frame >> input[type='text']
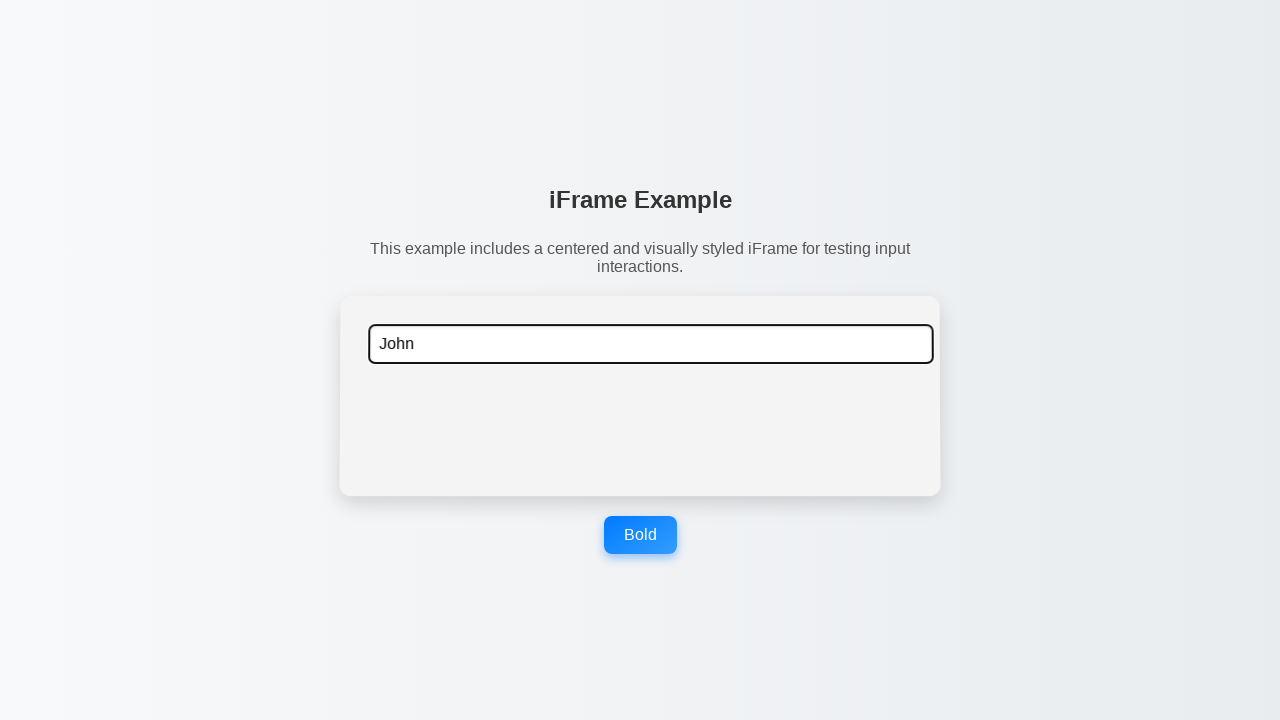

Clicked Bold button on main page at (640, 535) on button[aria-label='Bold']
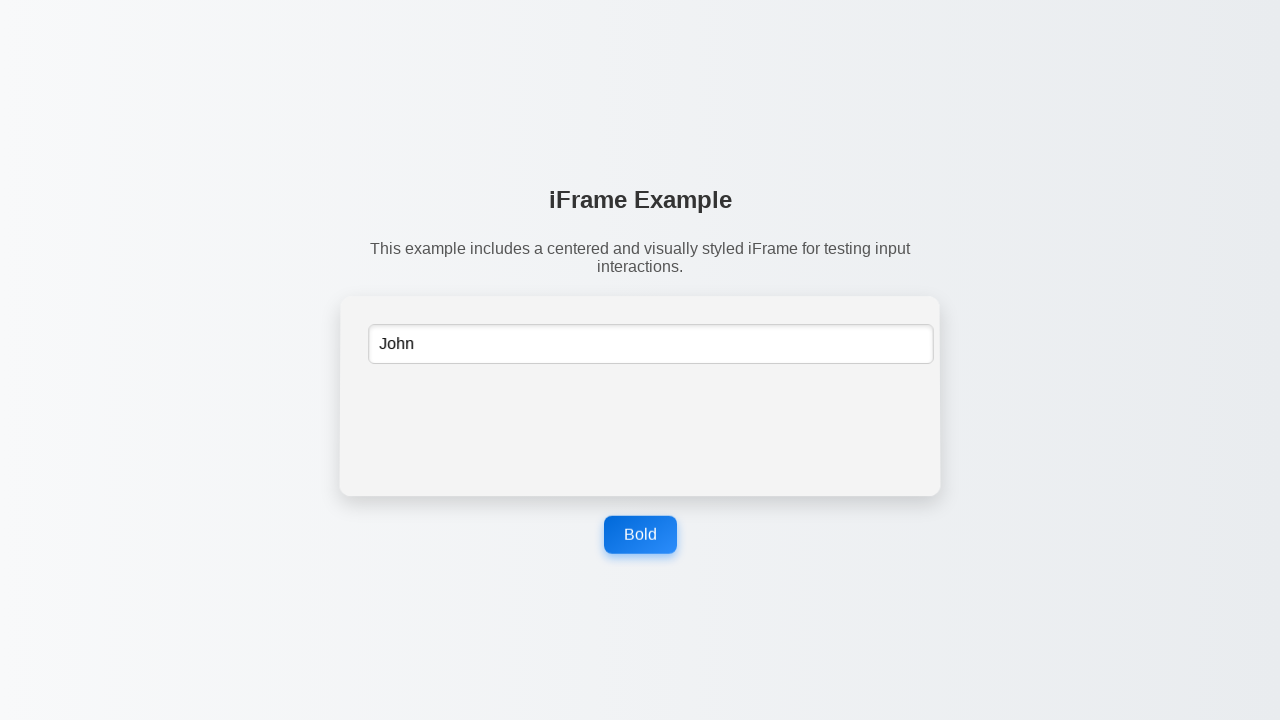

Registered dialog event handler
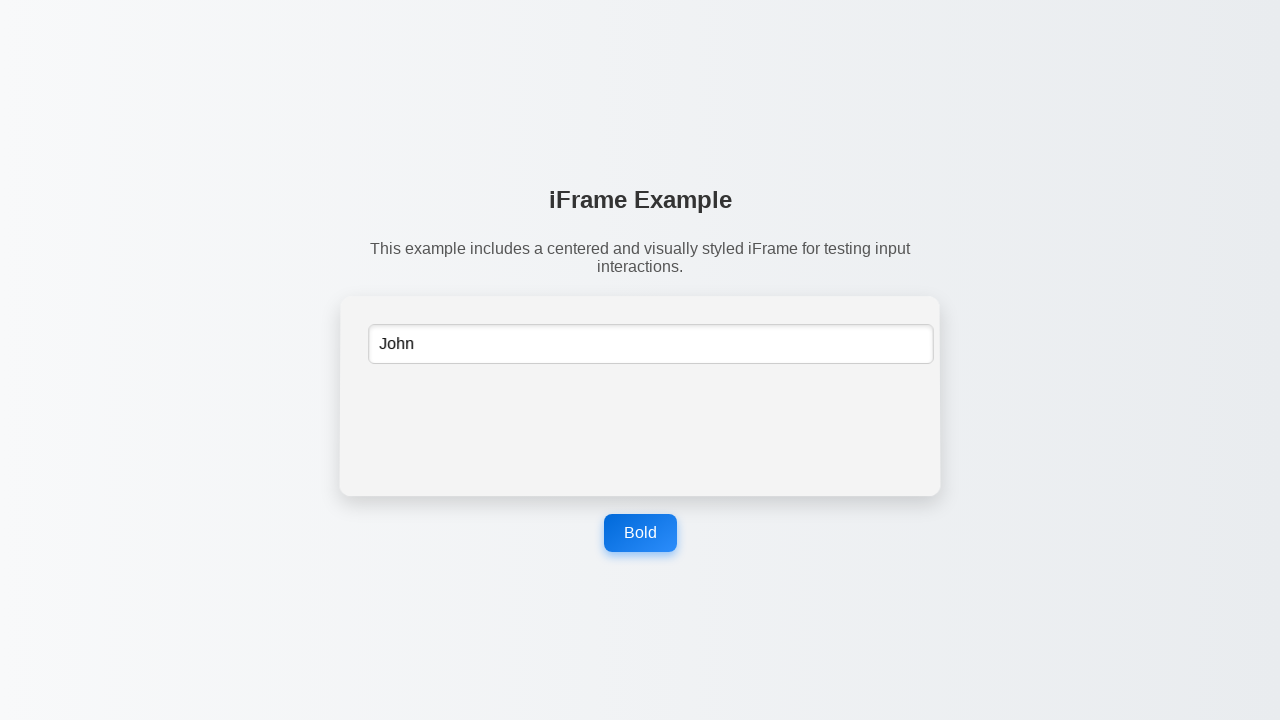

Clicked Bold button again to trigger alert dialog at (640, 533) on button[aria-label='Bold']
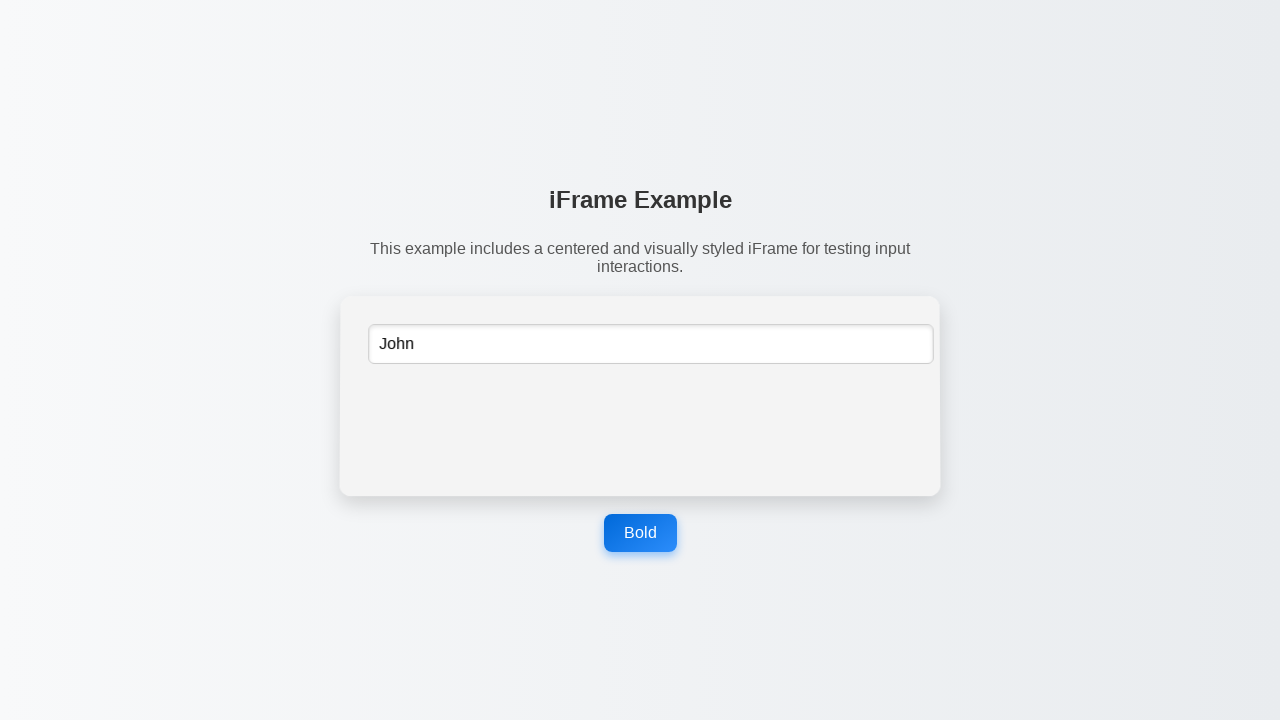

Waited 500ms for dialog to be processed
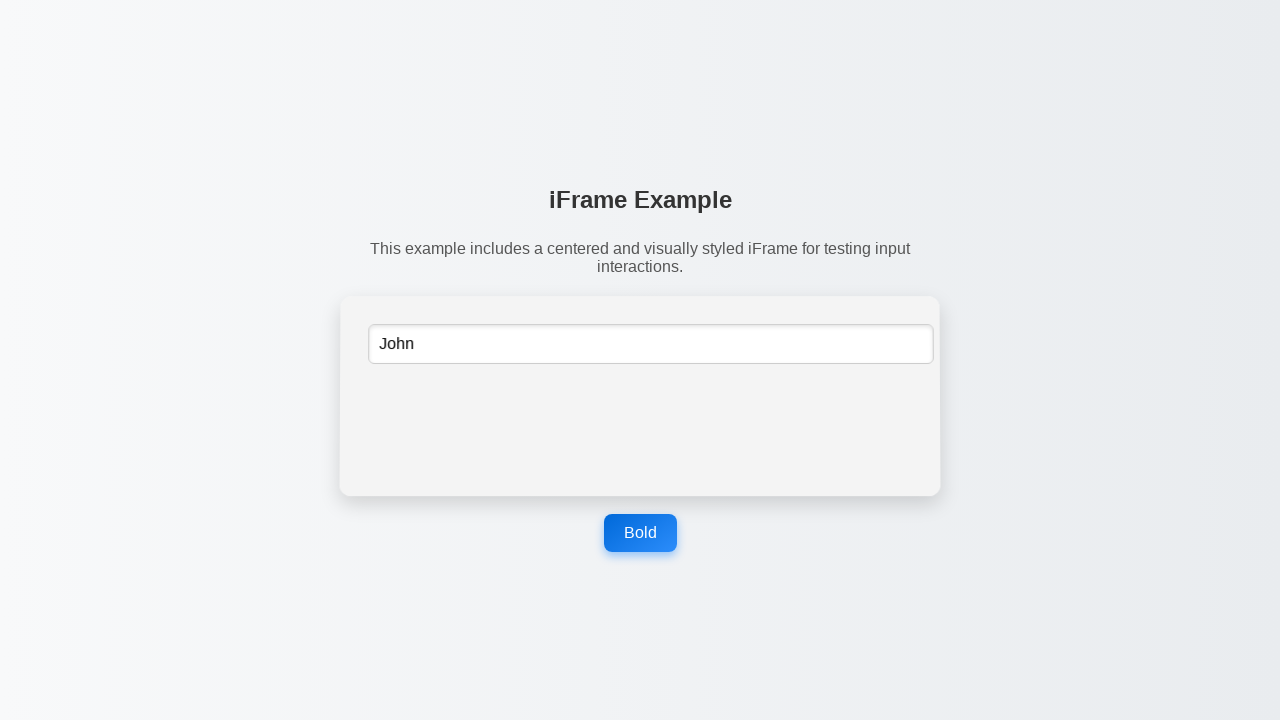

Verified alert message is 'Bold button clicked'
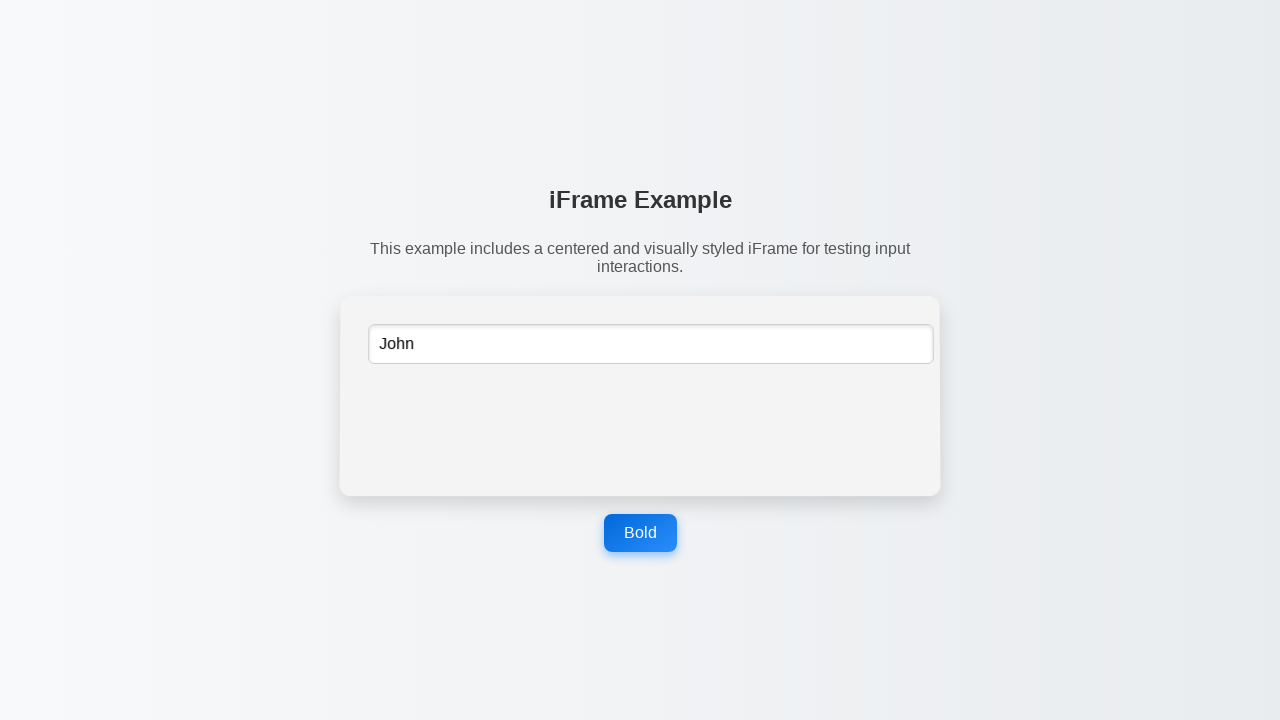

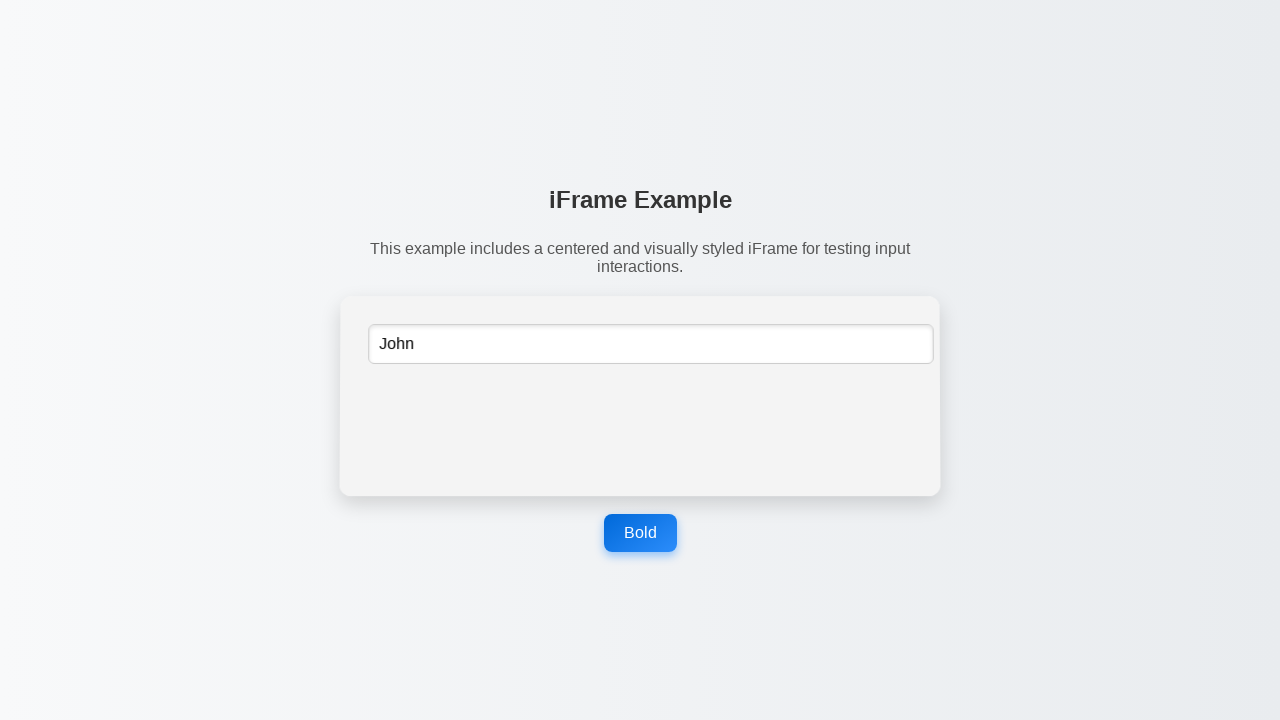